Tests product search and add to cart functionality on an e-commerce site by searching for products containing "ca" and adding specific items to cart

Starting URL: https://rahulshettyacademy.com/seleniumPractise/#/

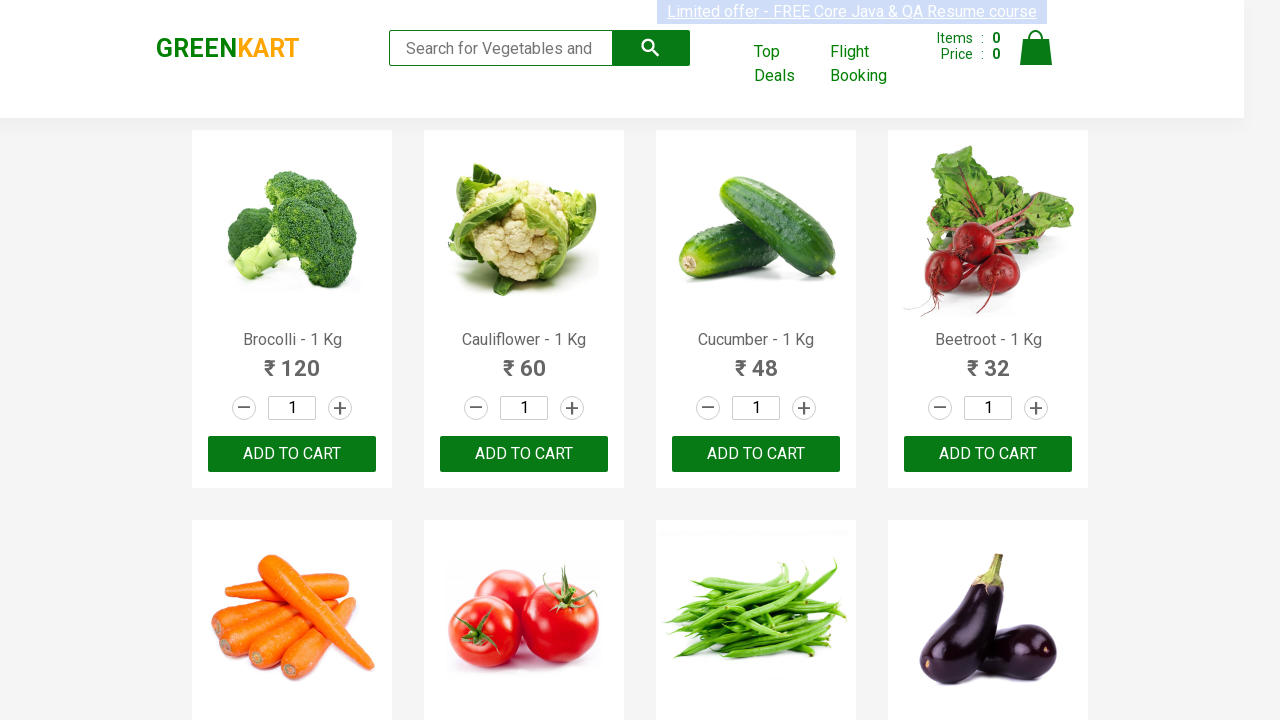

Filled search field with 'ca' on .search-keyword
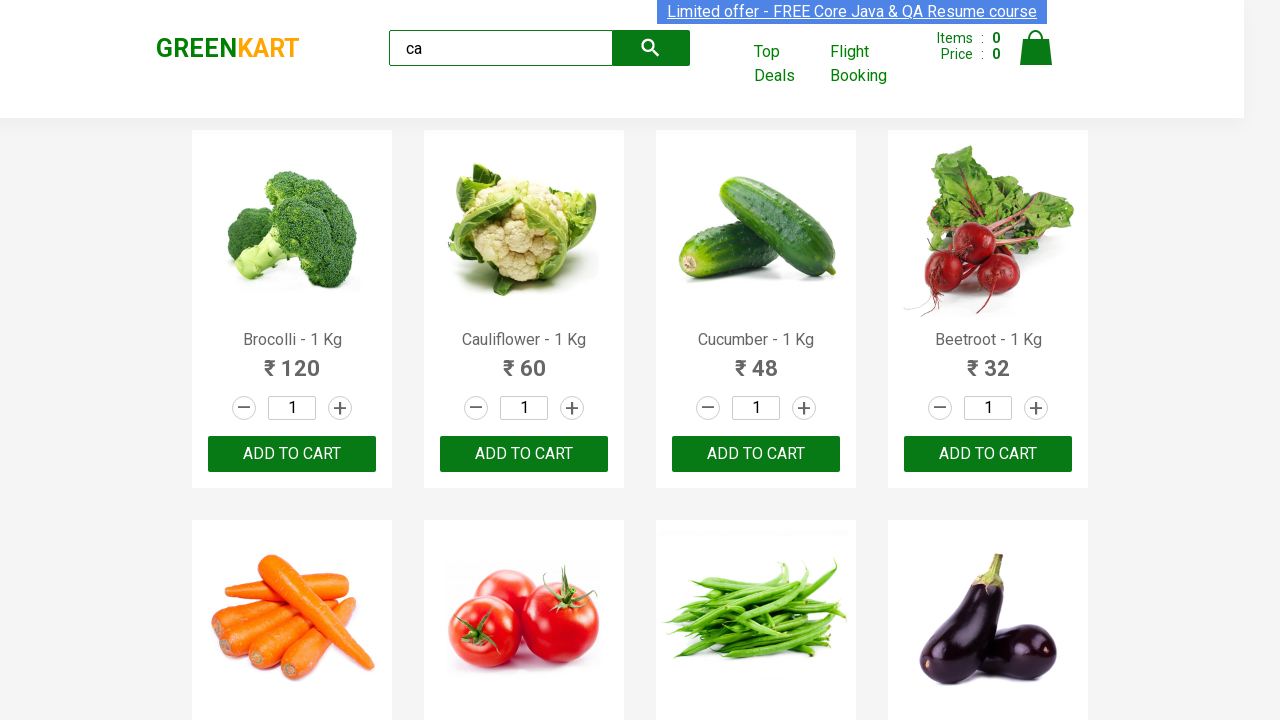

Waited 2 seconds for products to filter
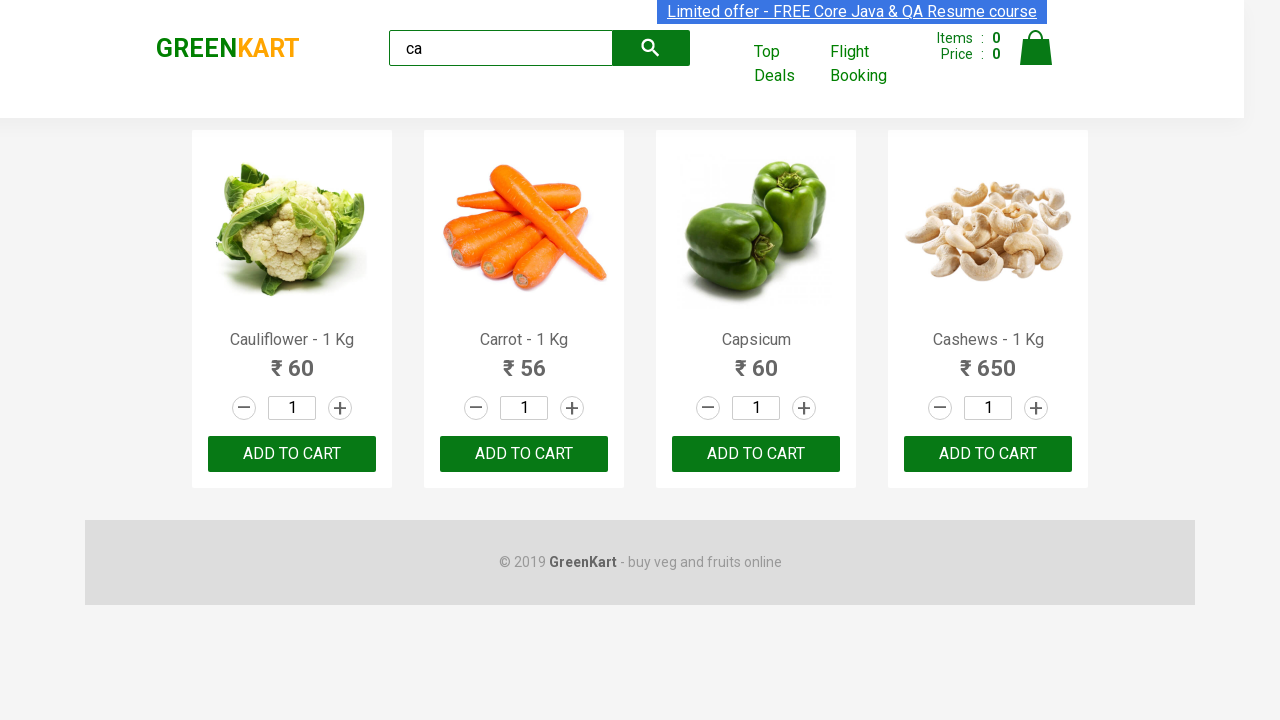

Visible products loaded
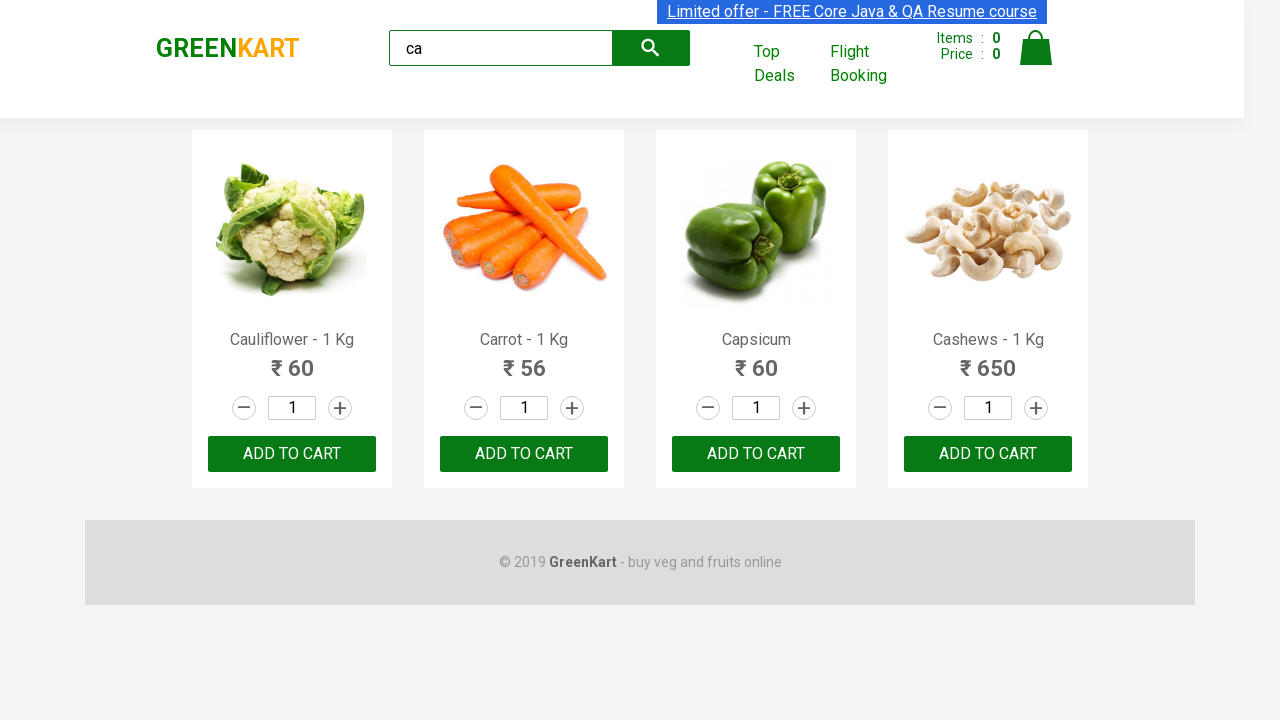

Clicked ADD TO CART for second visible product at (524, 454) on .products .product >> nth=1 >> text=ADD TO CART
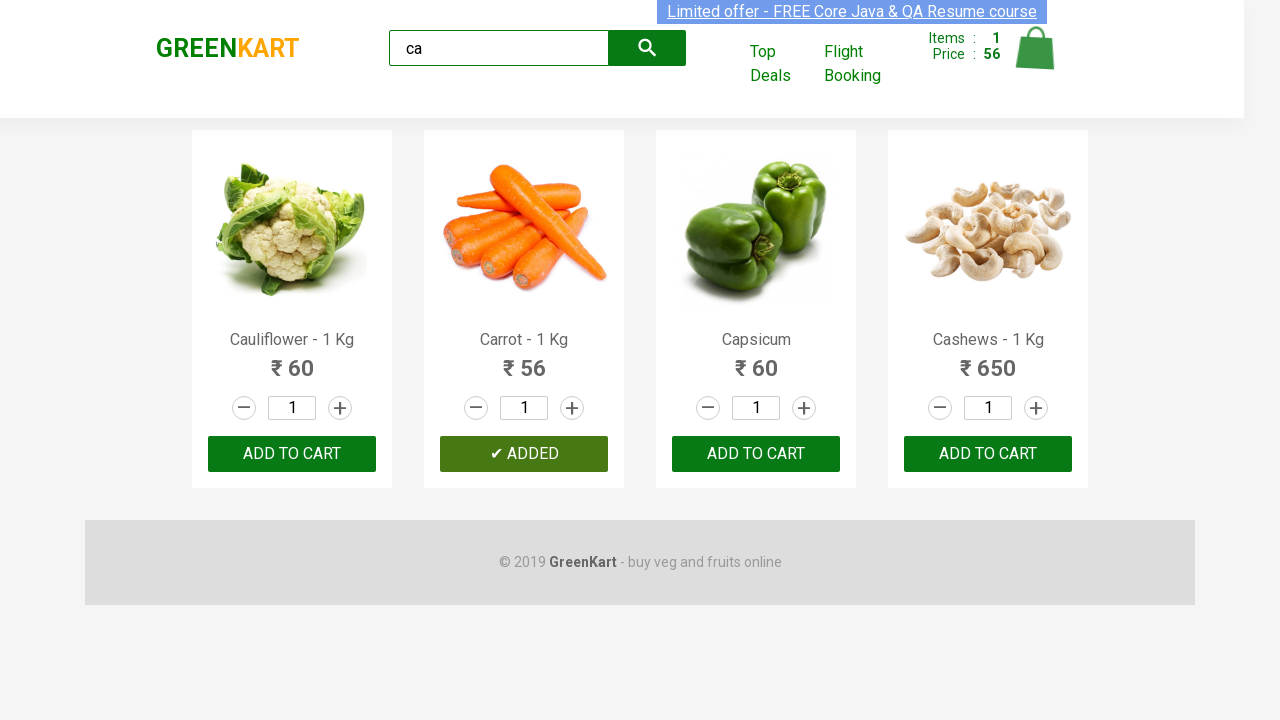

Found and clicked ADD TO CART for Cashews product at (988, 454) on .products .product >> nth=3 >> button
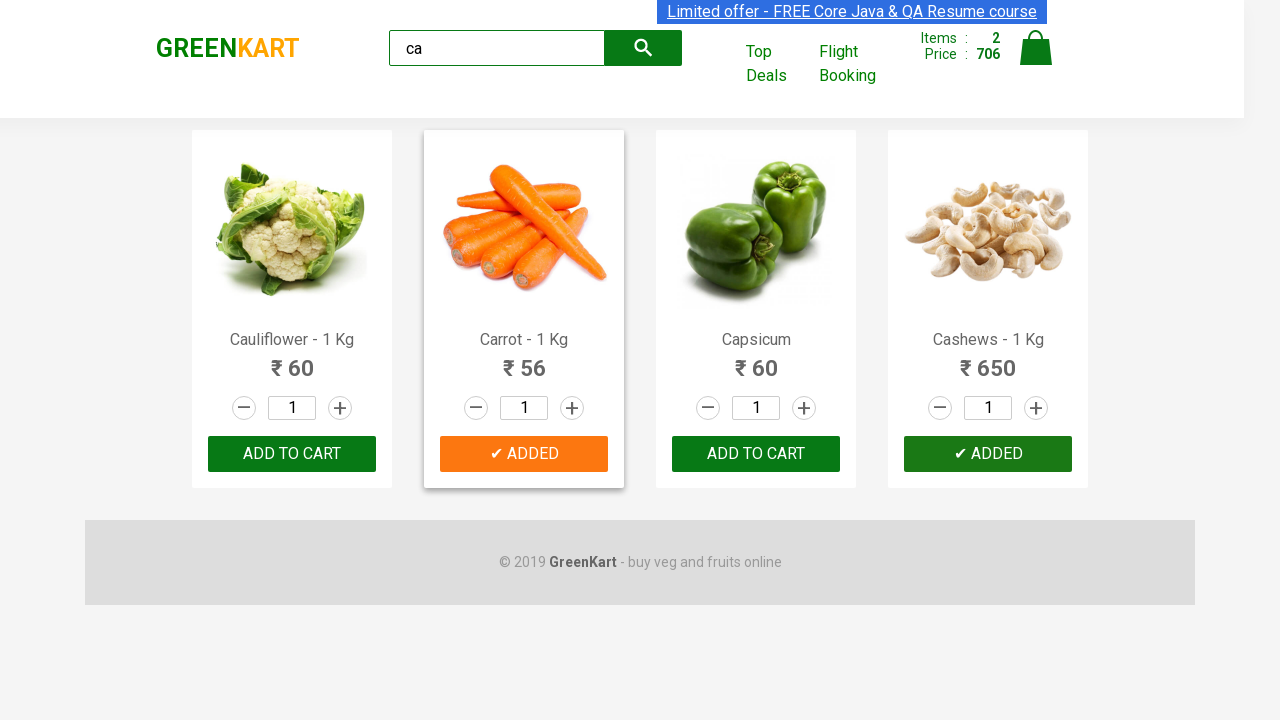

Brand logo text verified and loaded
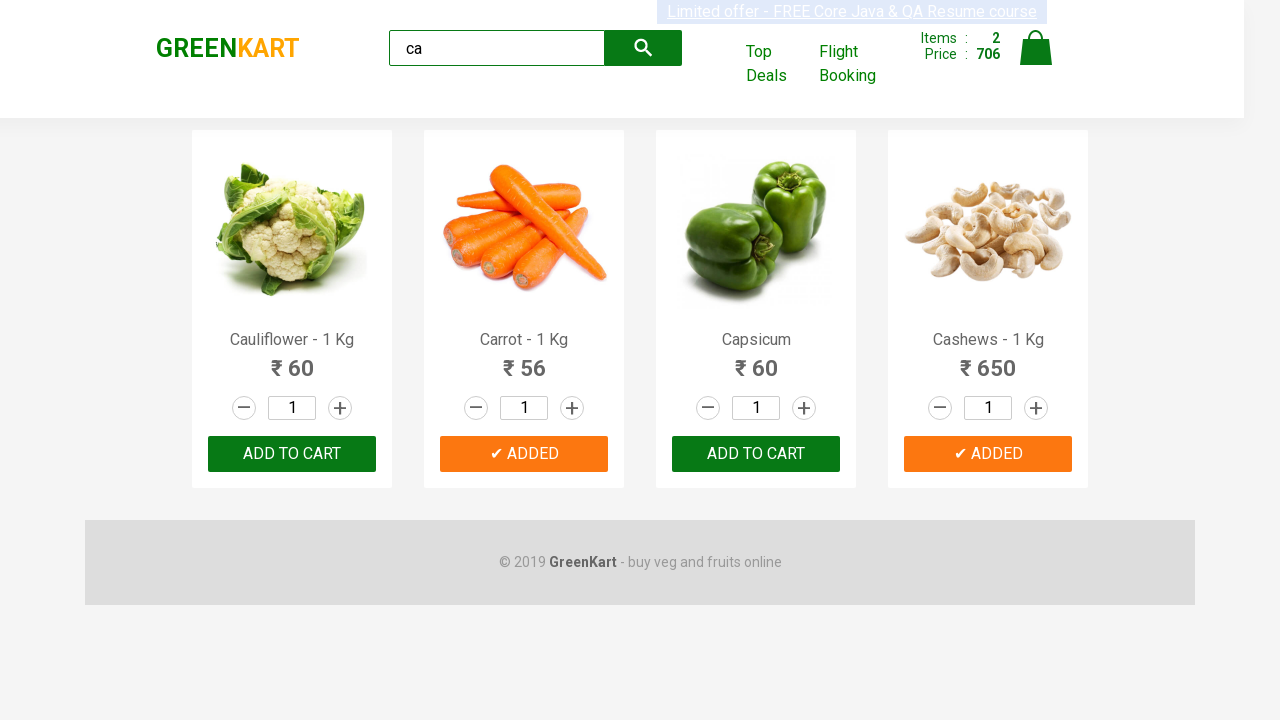

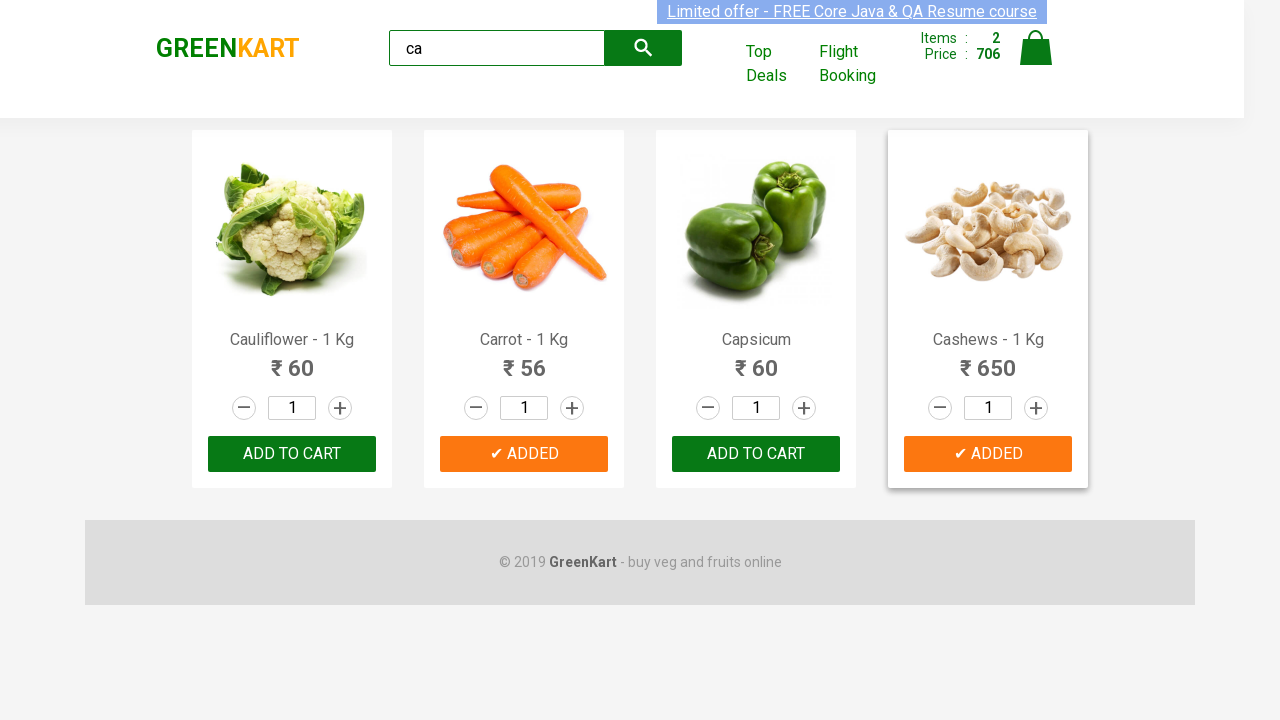